Tests right-click (context click) functionality by right-clicking a button and verifying the confirmation message appears

Starting URL: https://demoqa.com/buttons

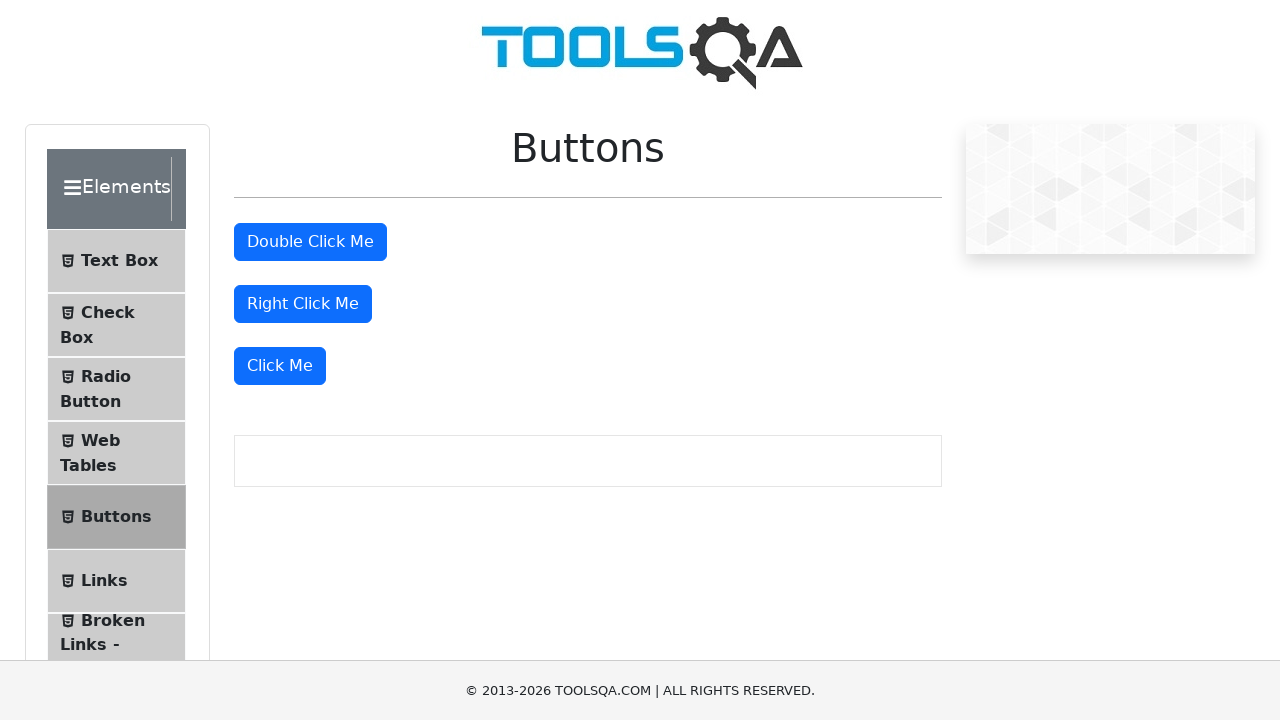

Right-clicked the right click button at (303, 304) on #rightClickBtn
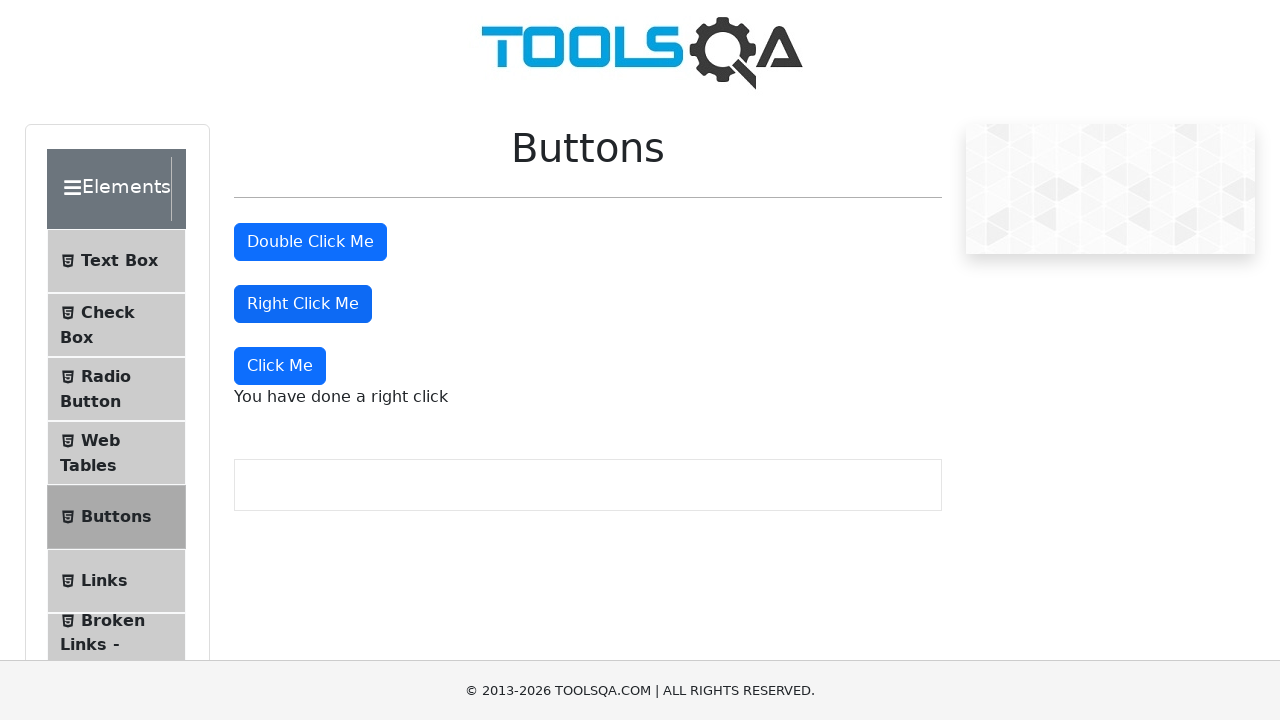

Right click confirmation message appeared
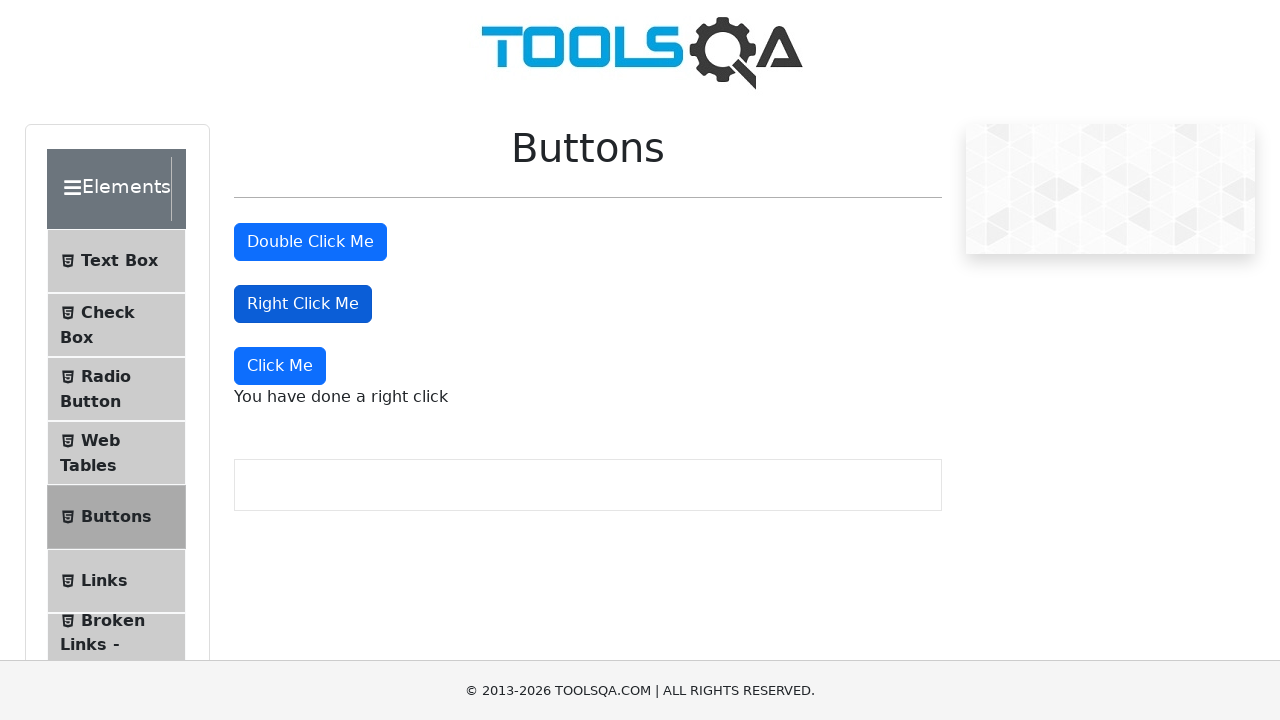

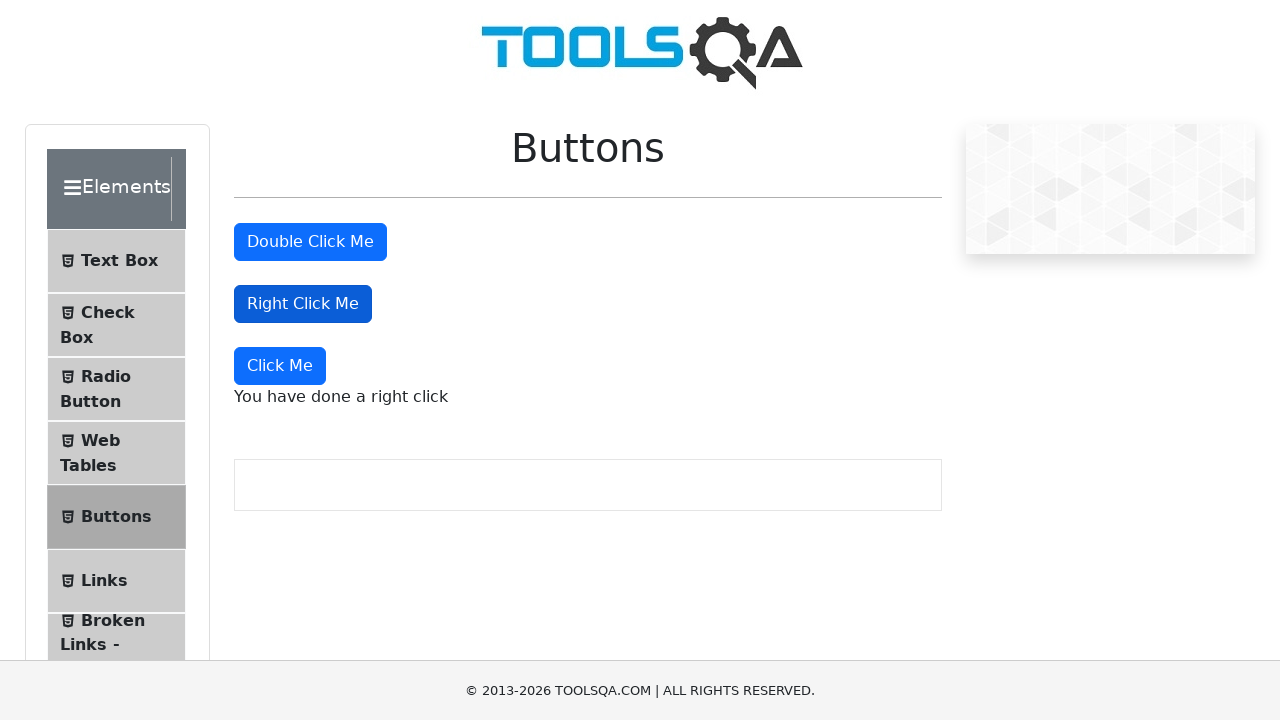